Navigates to a page with loading images and waits for the loading to complete by checking for "Done!" text

Starting URL: https://bonigarcia.dev/selenium-webdriver-java/loading-images.html

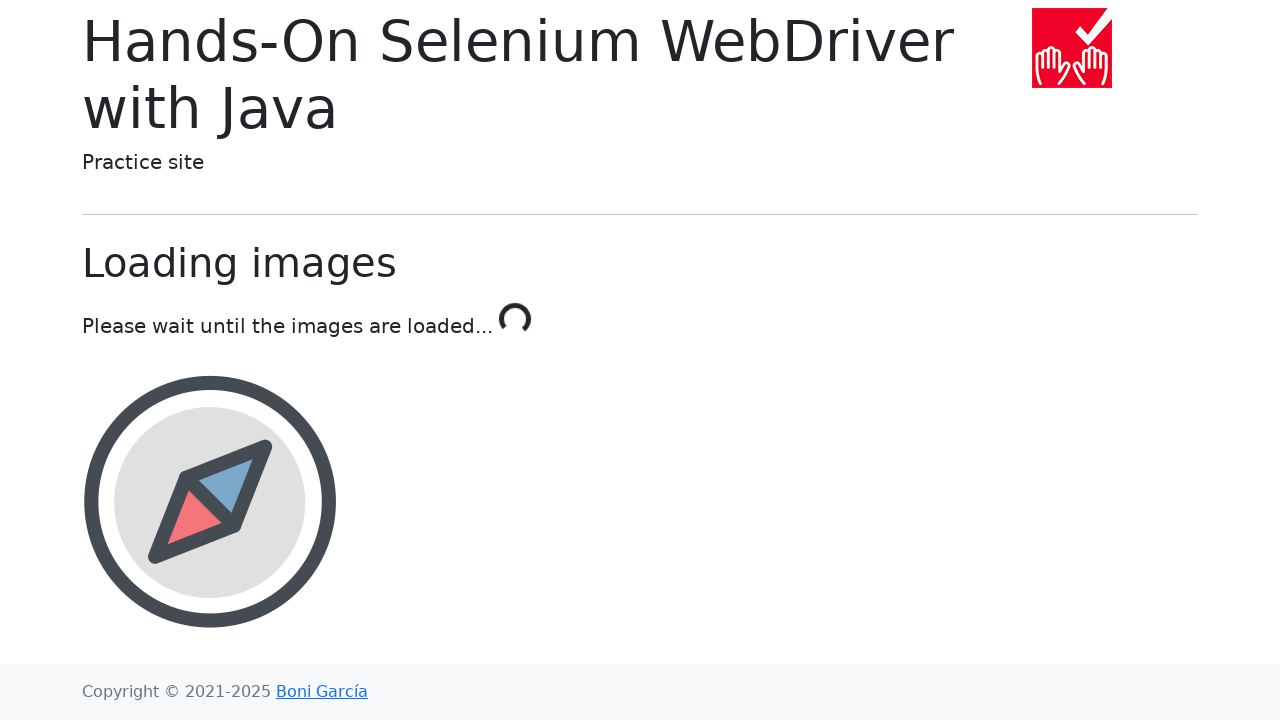

Navigated to loading images page
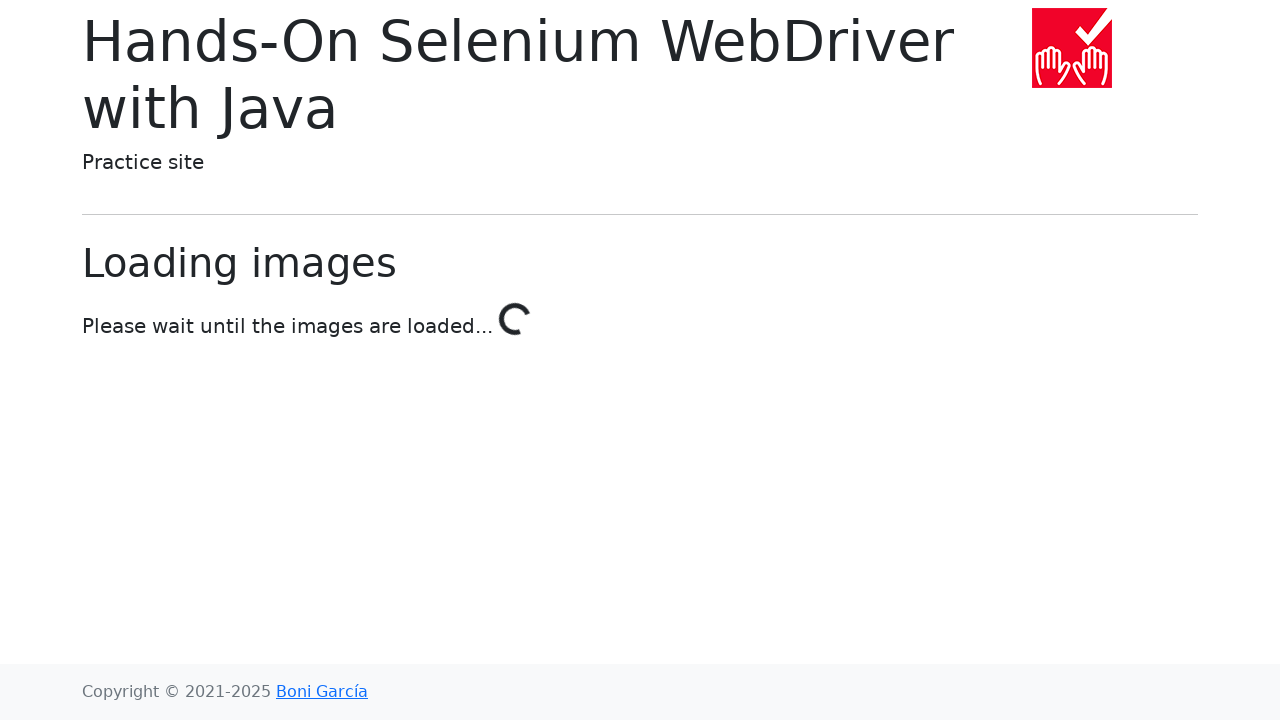

Waited for loading to complete - 'Done!' text appeared
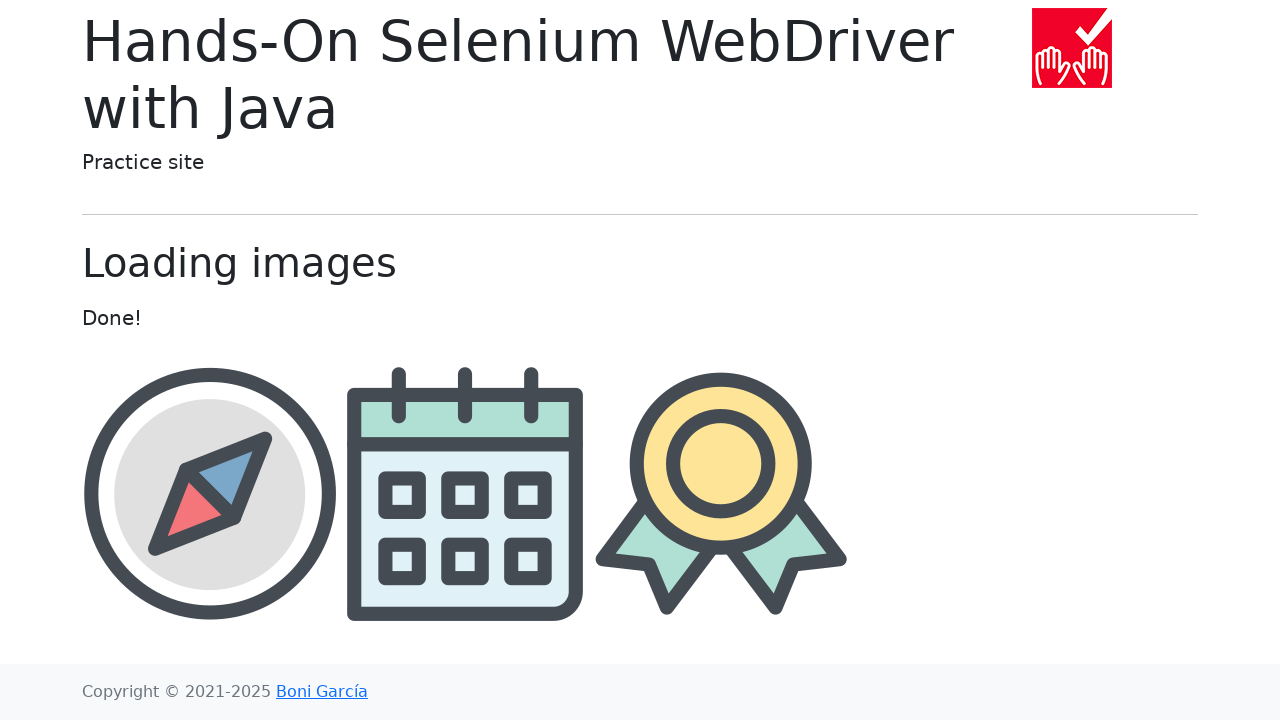

Award image element became visible
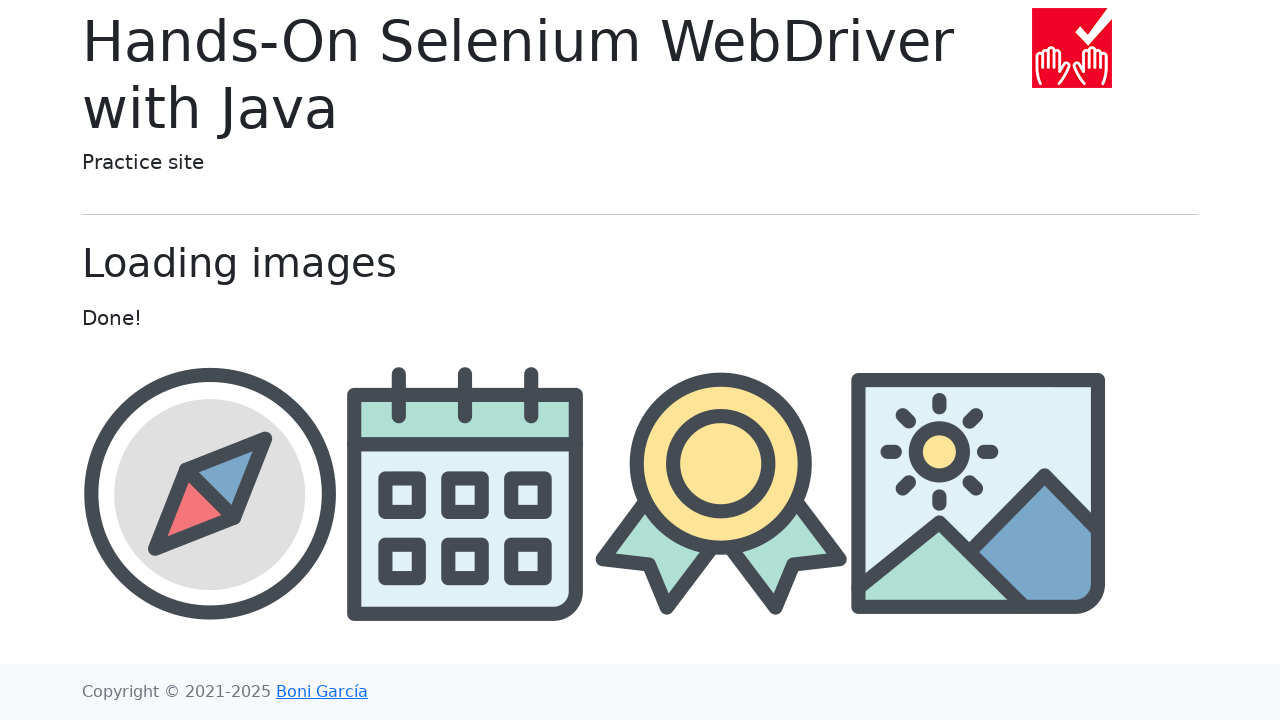

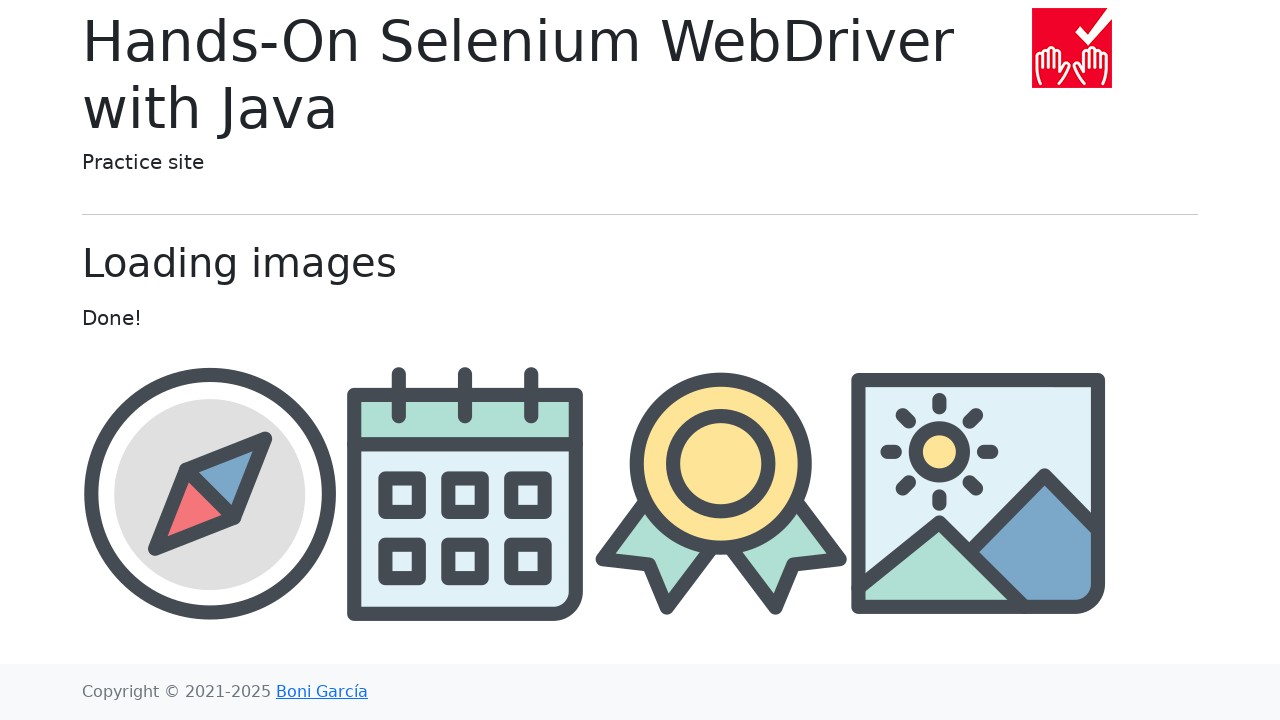